Waits for price to reach $100, clicks book button, solves a mathematical challenge, and submits the answer

Starting URL: http://suninjuly.github.io/explicit_wait2.html

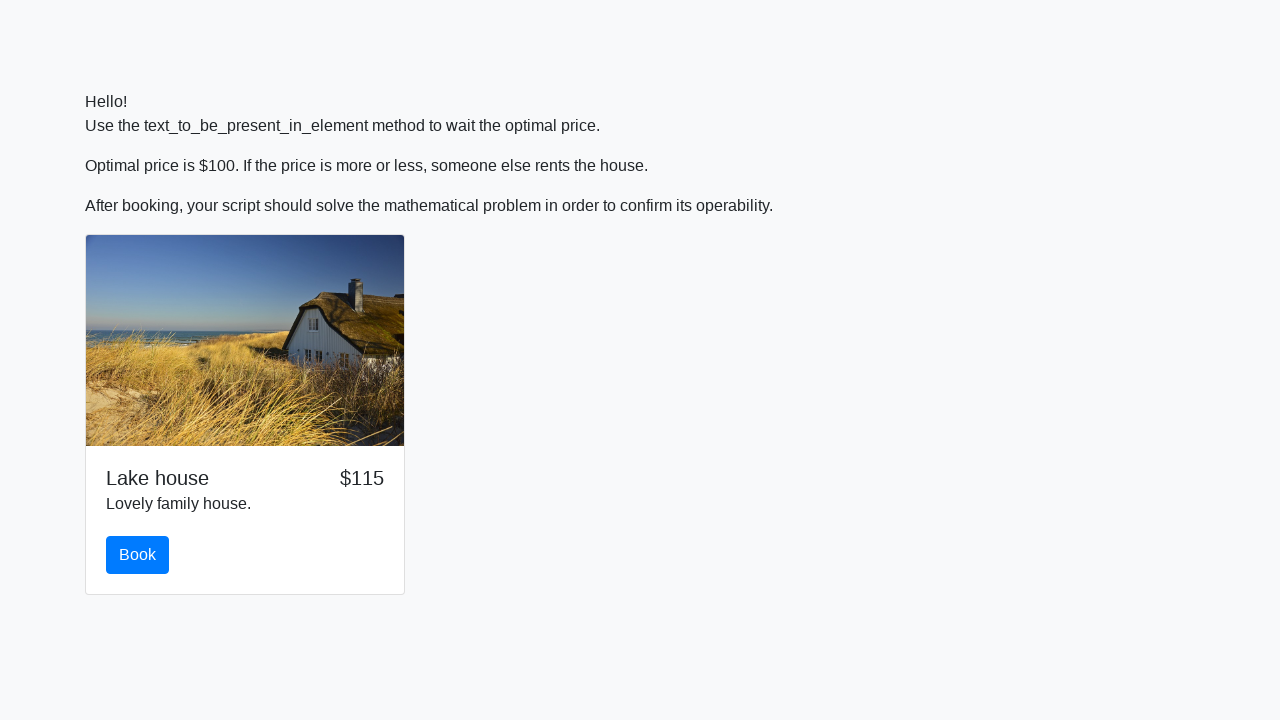

Waited for price to reach $100
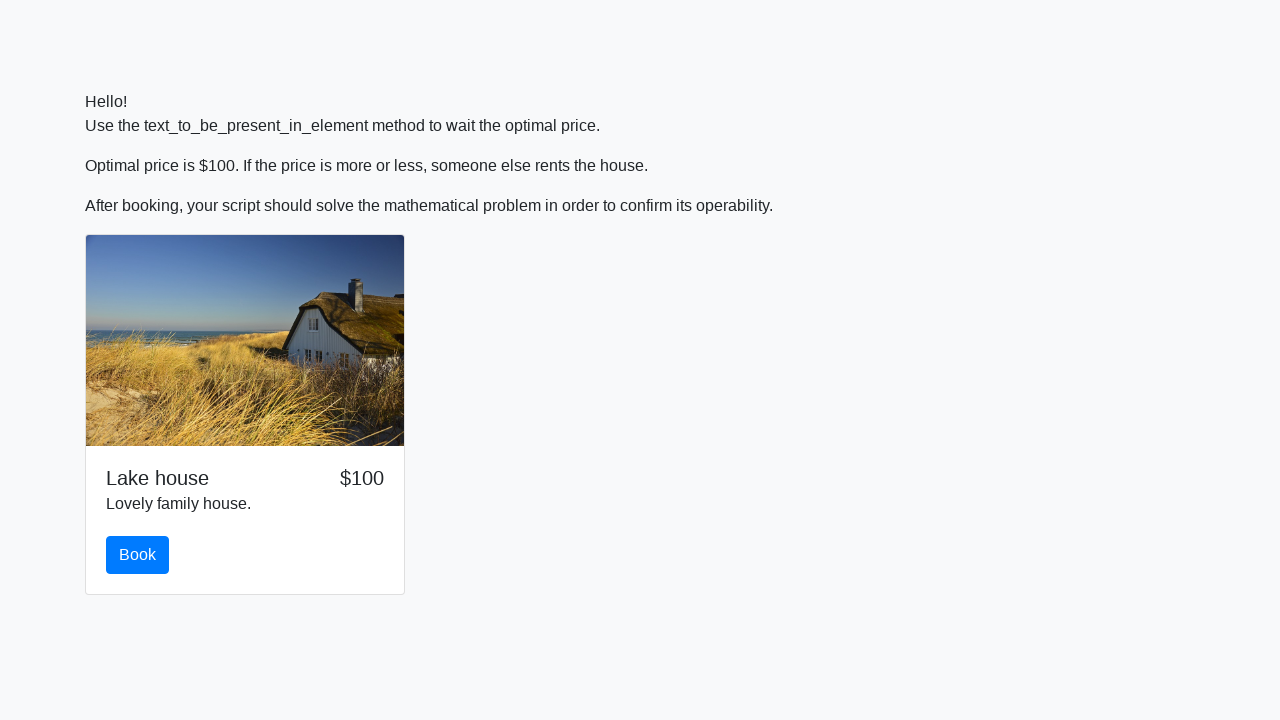

Clicked the book button at (138, 555) on #book
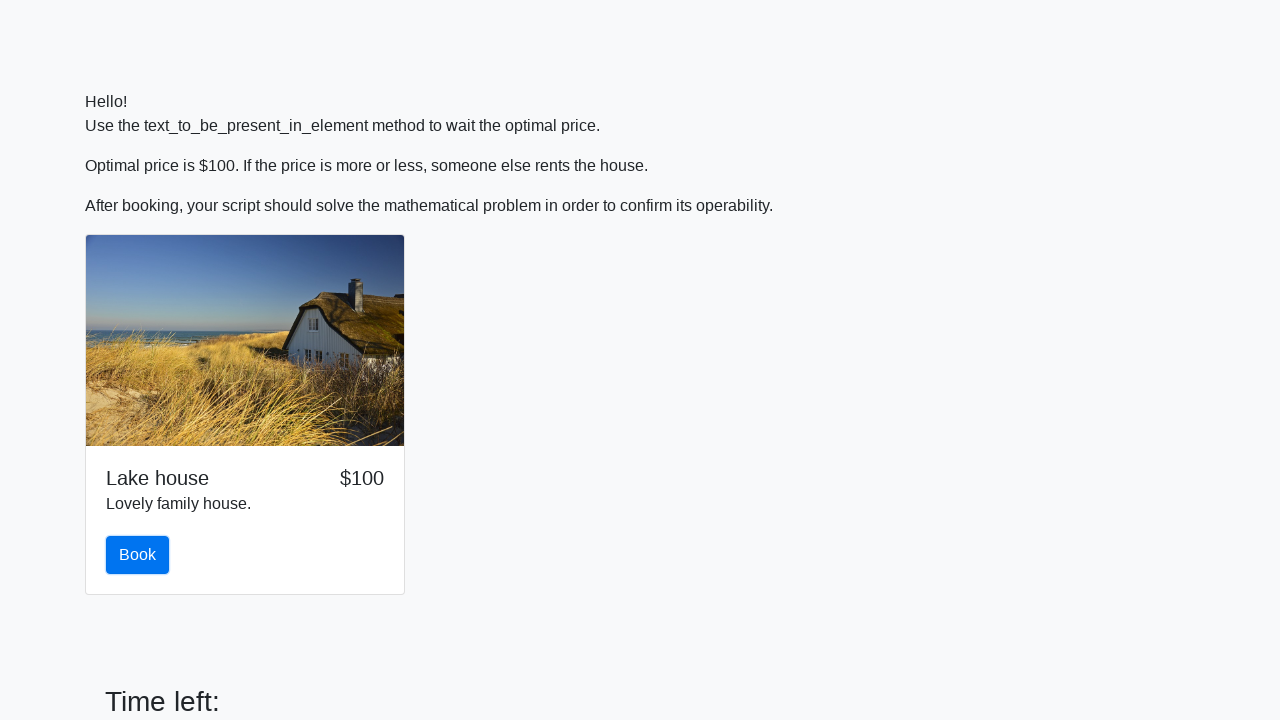

Retrieved input value: 921
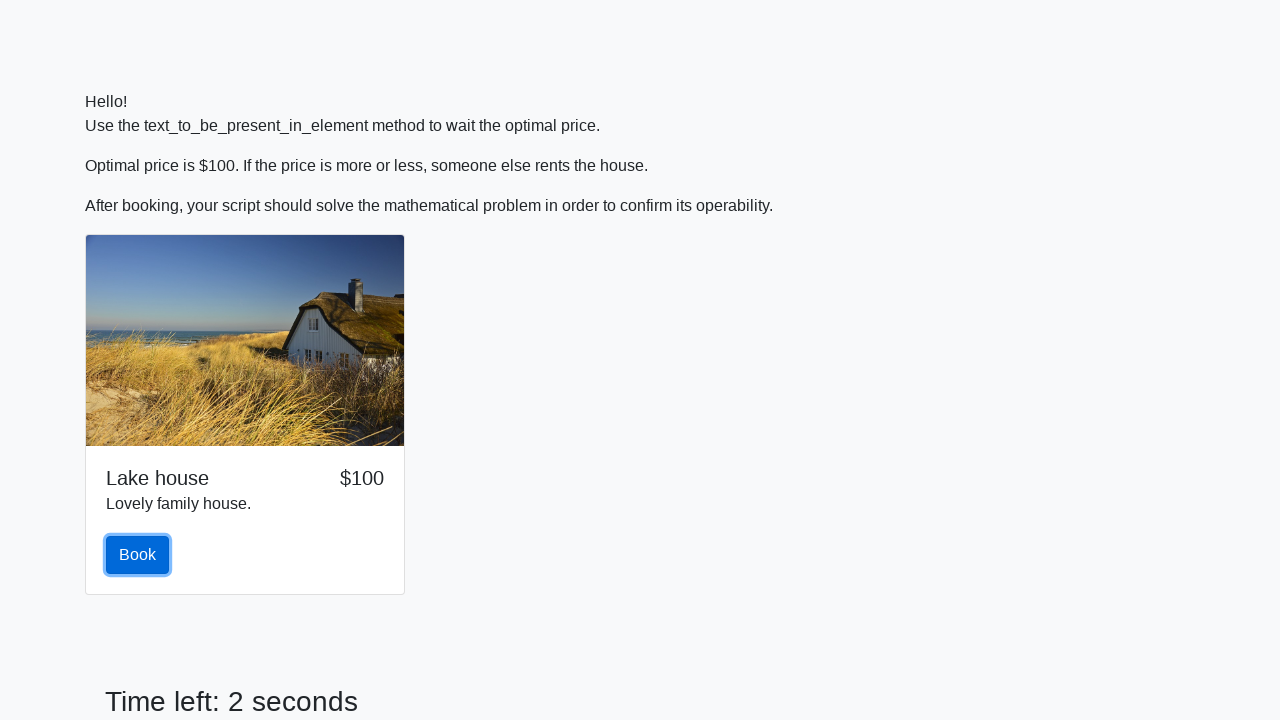

Calculated answer: 1.7737999021806614
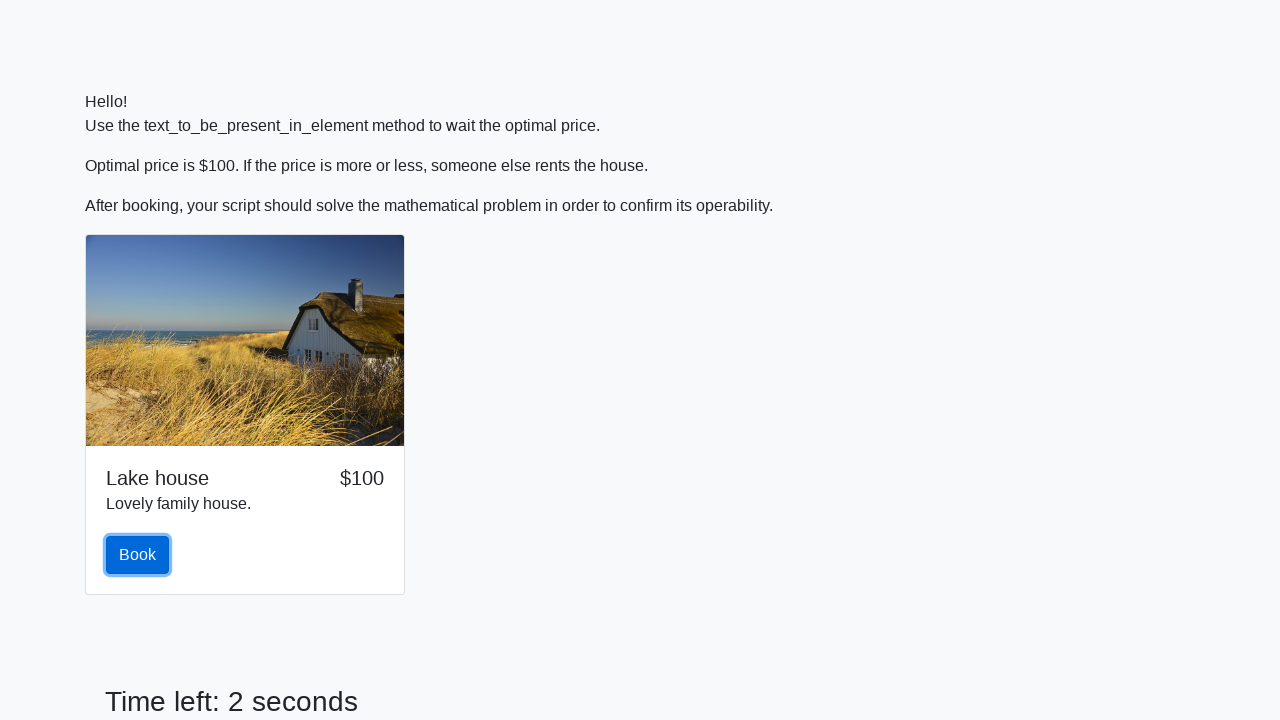

Filled in the calculated answer on #answer
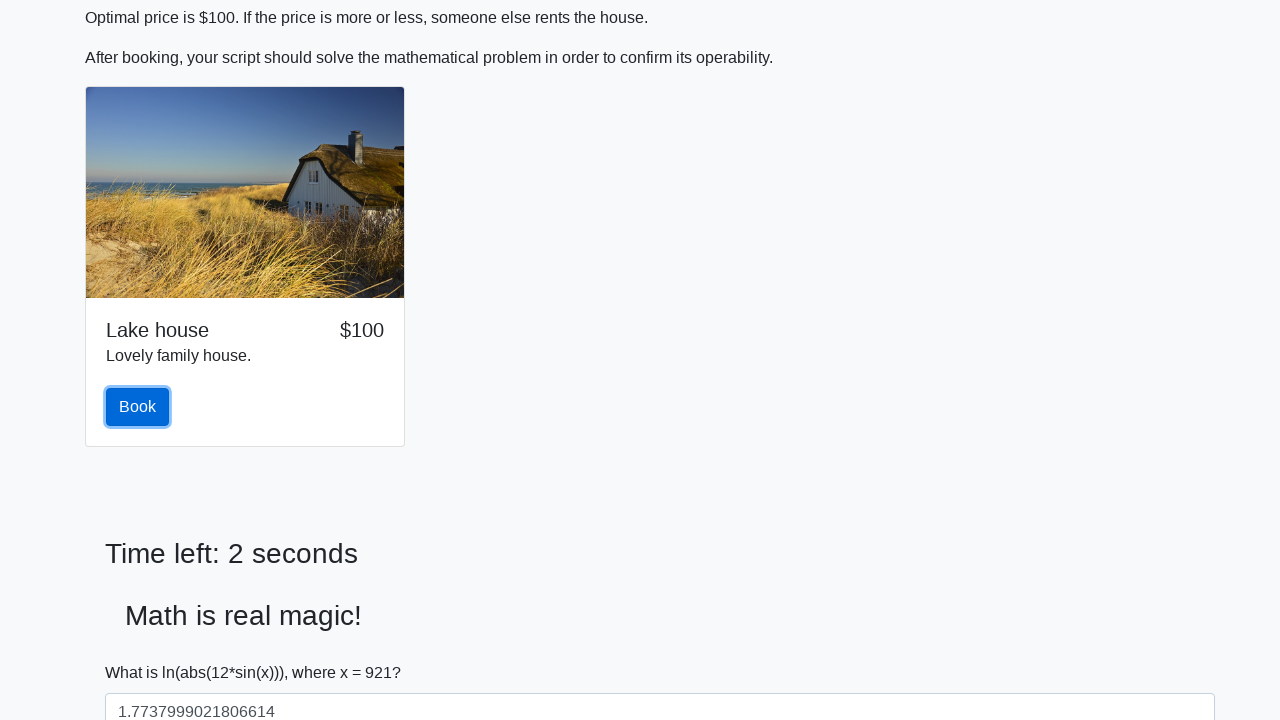

Submitted the answer at (143, 651) on #solve
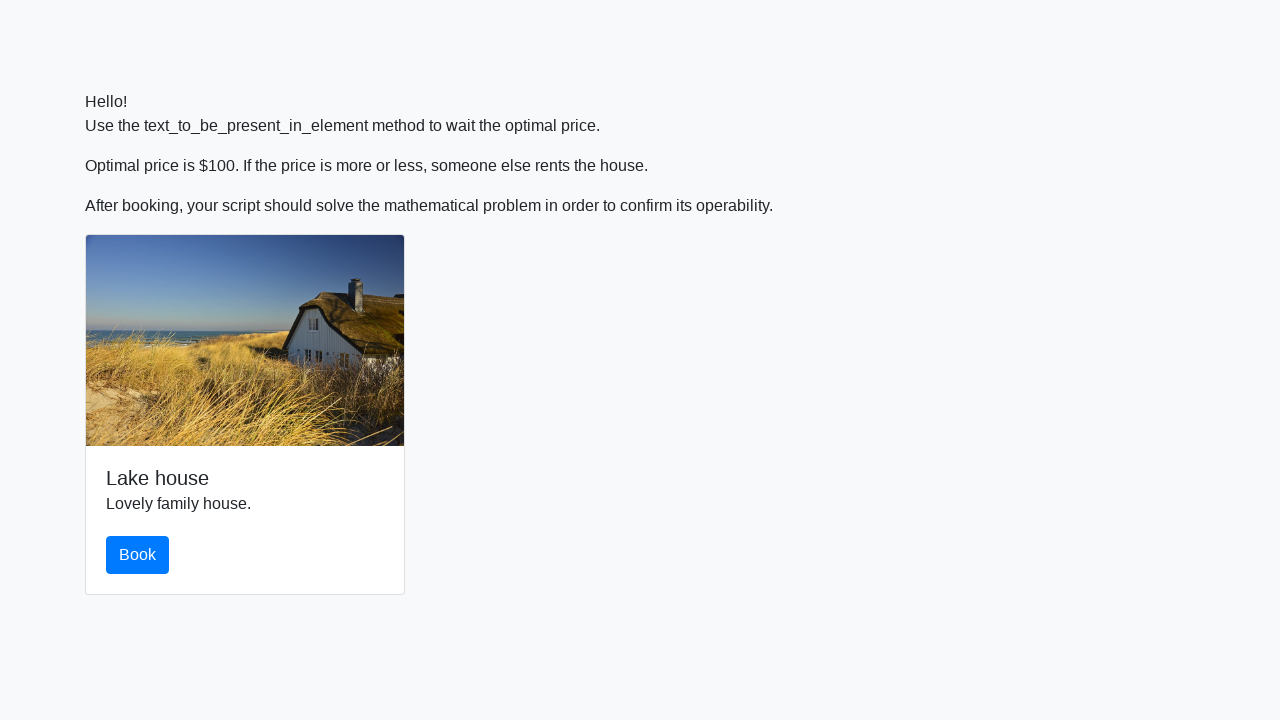

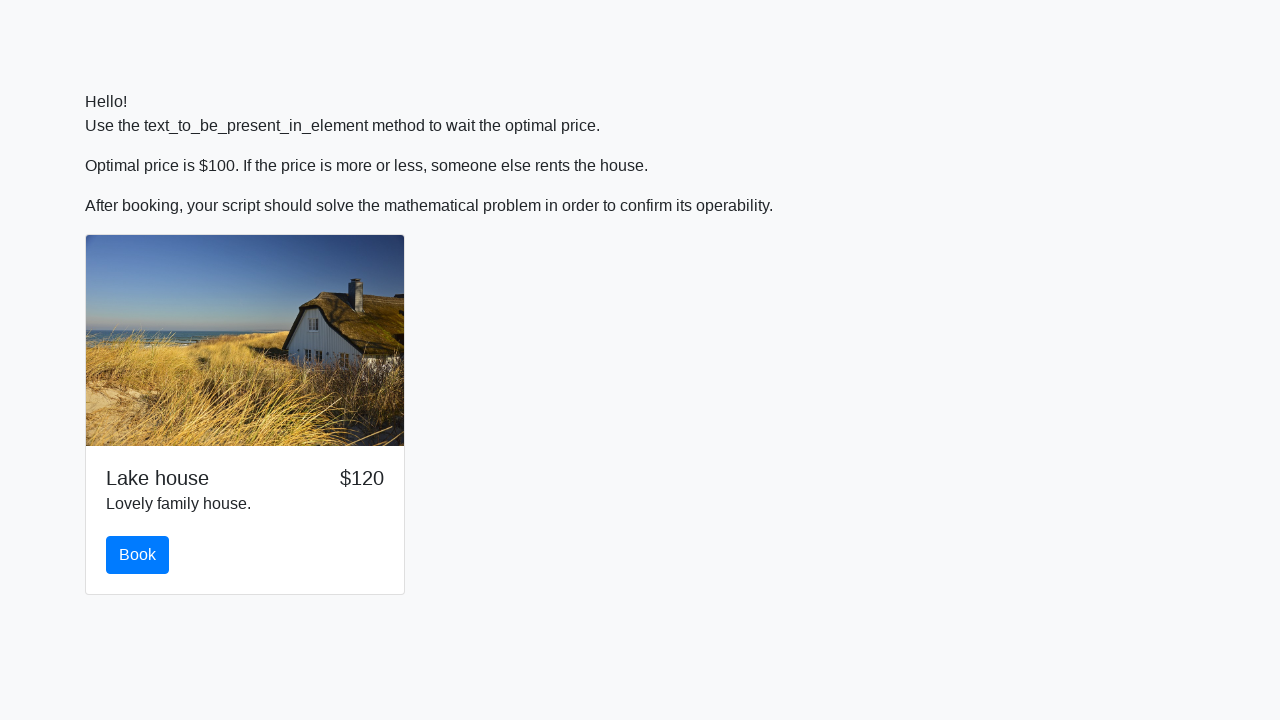